Tests the complete purchase flow by navigating to the cart, clicking Place Order, filling out the checkout form with customer and payment details, and completing the purchase.

Starting URL: https://www.demoblaze.com/

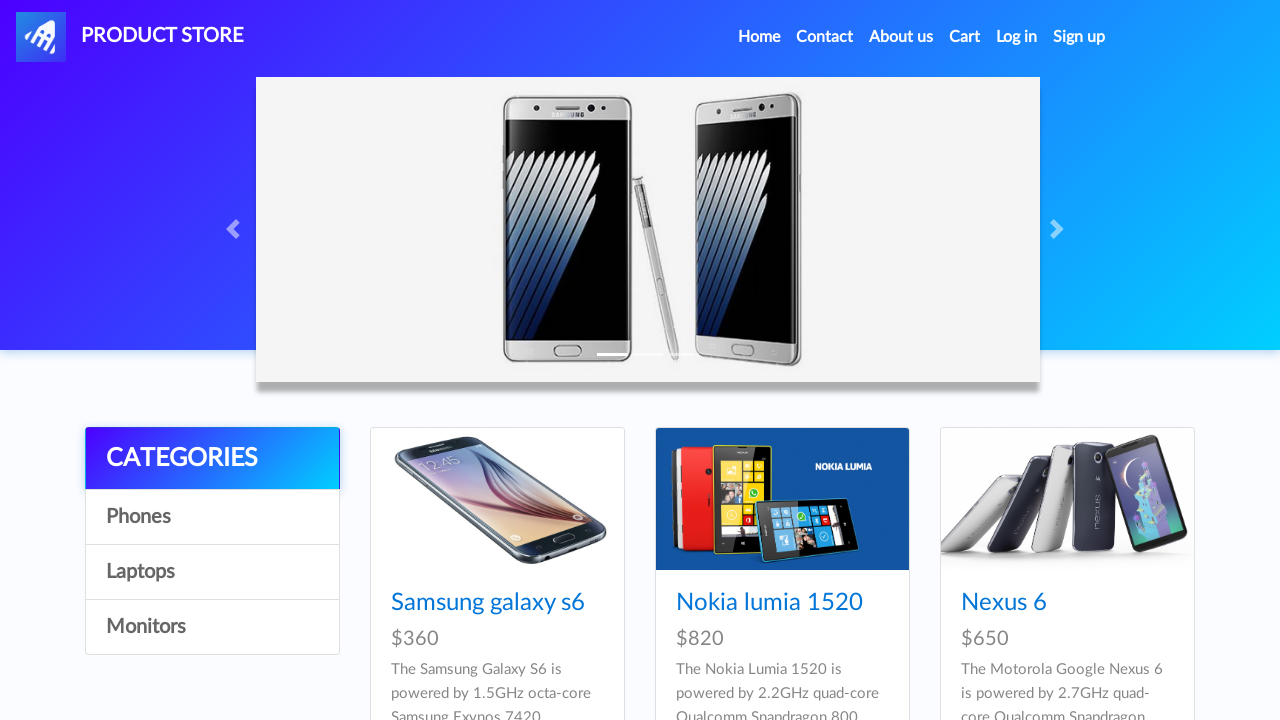

Clicked on Cart link in navigation at (965, 37) on a#cartur
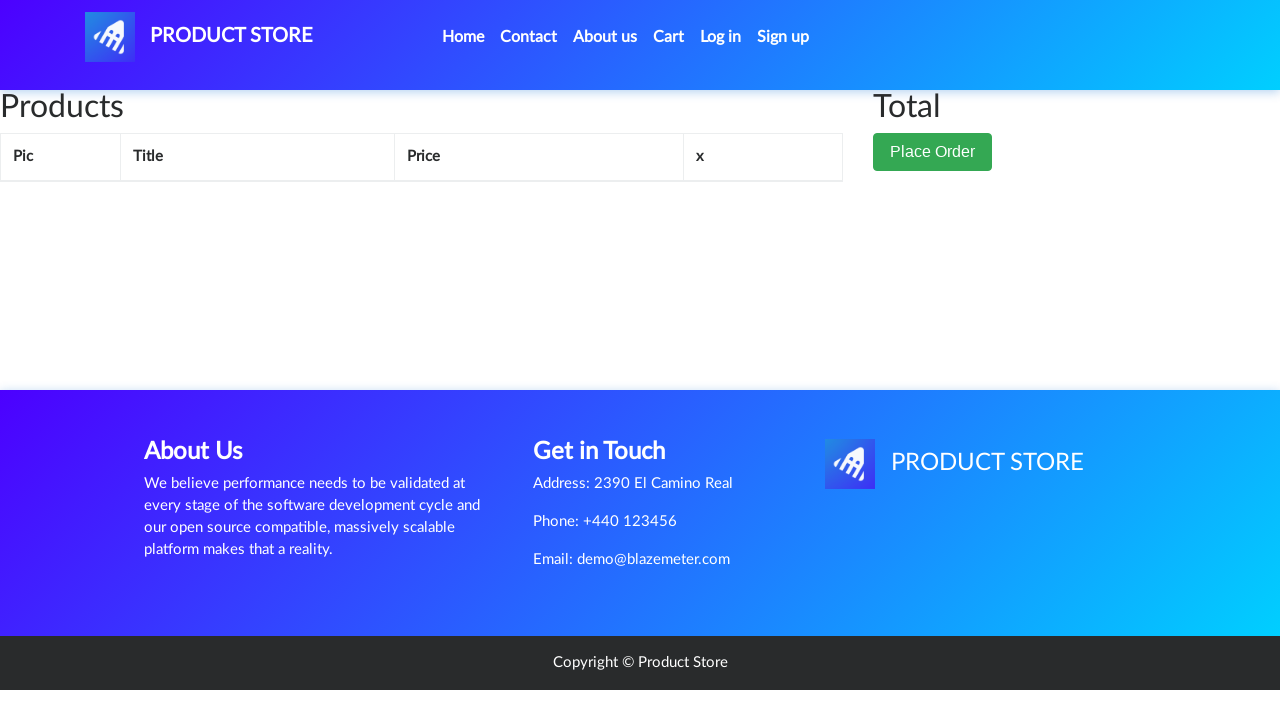

Cart page loaded
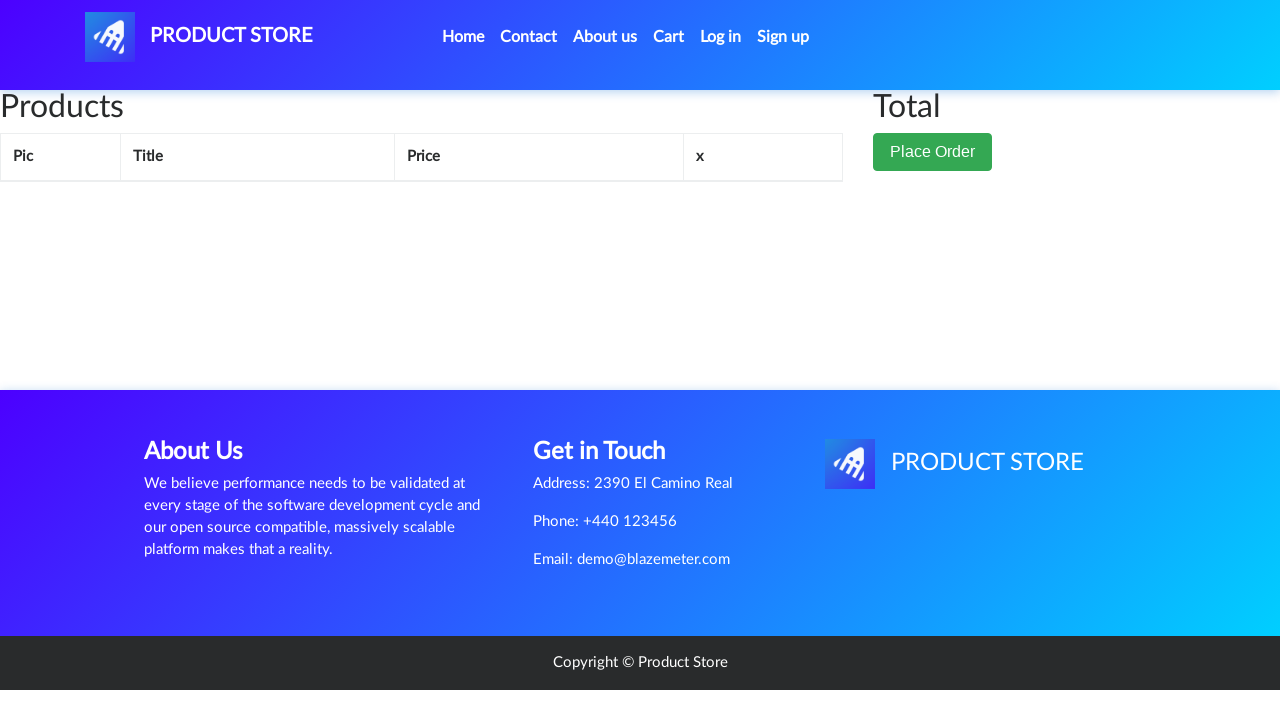

Clicked Place Order button at (933, 152) on button:has-text('Place Order')
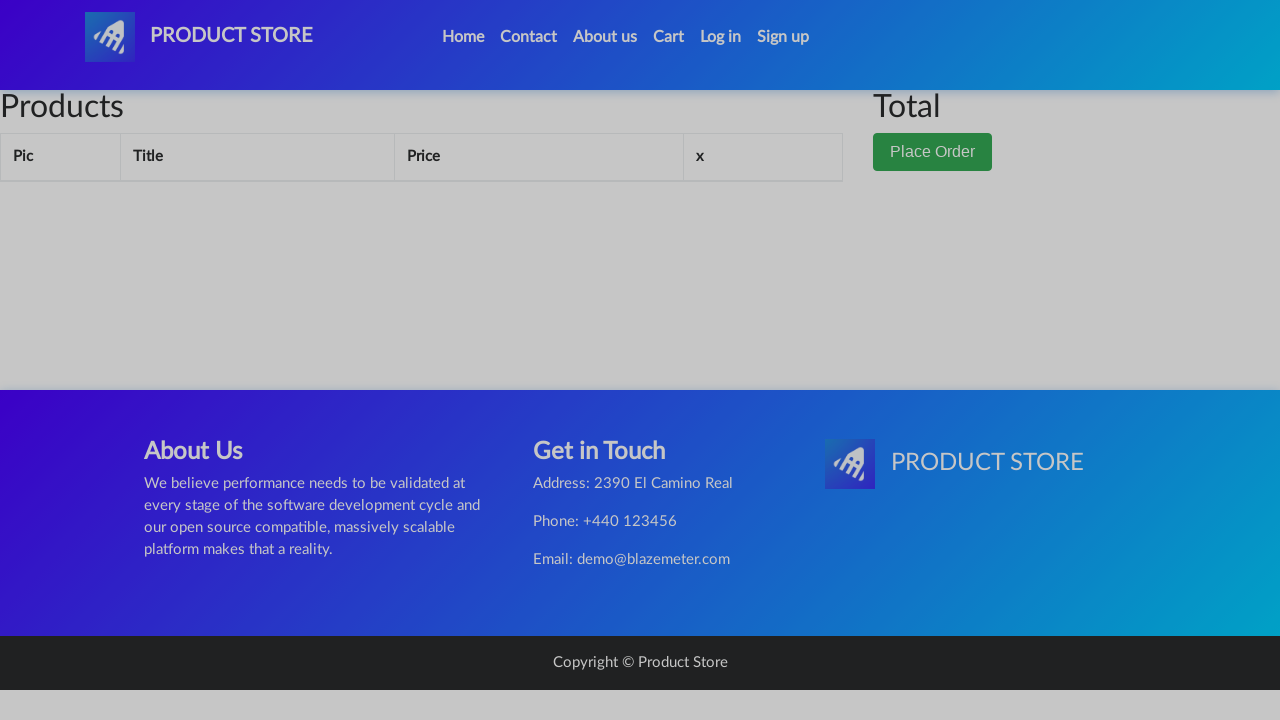

Order modal appeared
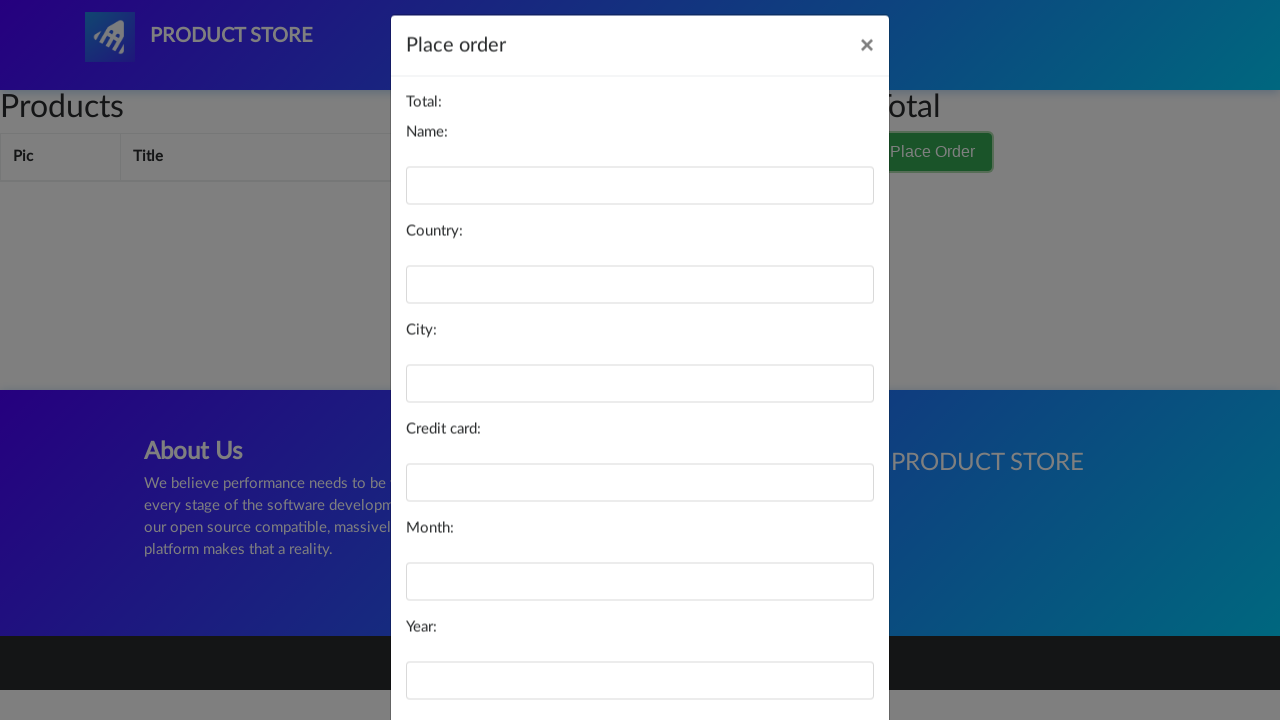

Filled name field with 'Maria Rodriguez' on #name
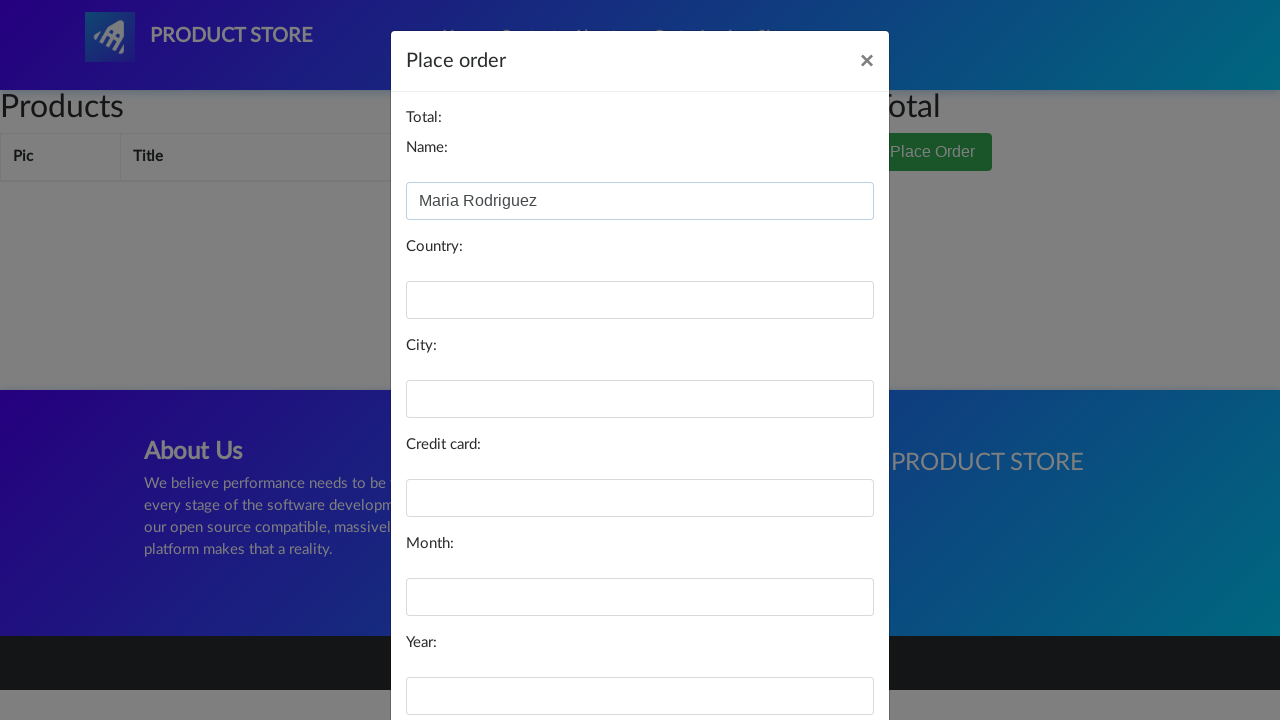

Filled country field with 'Spain' on #country
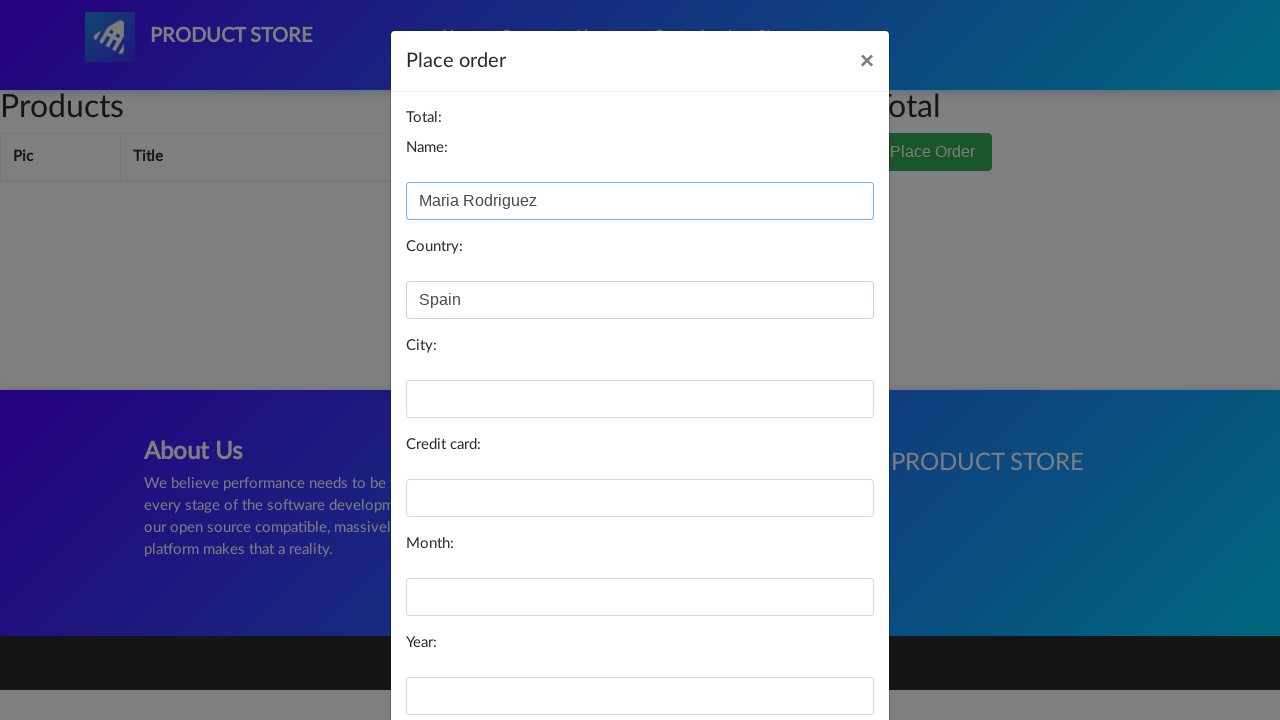

Filled city field with 'Barcelona' on #city
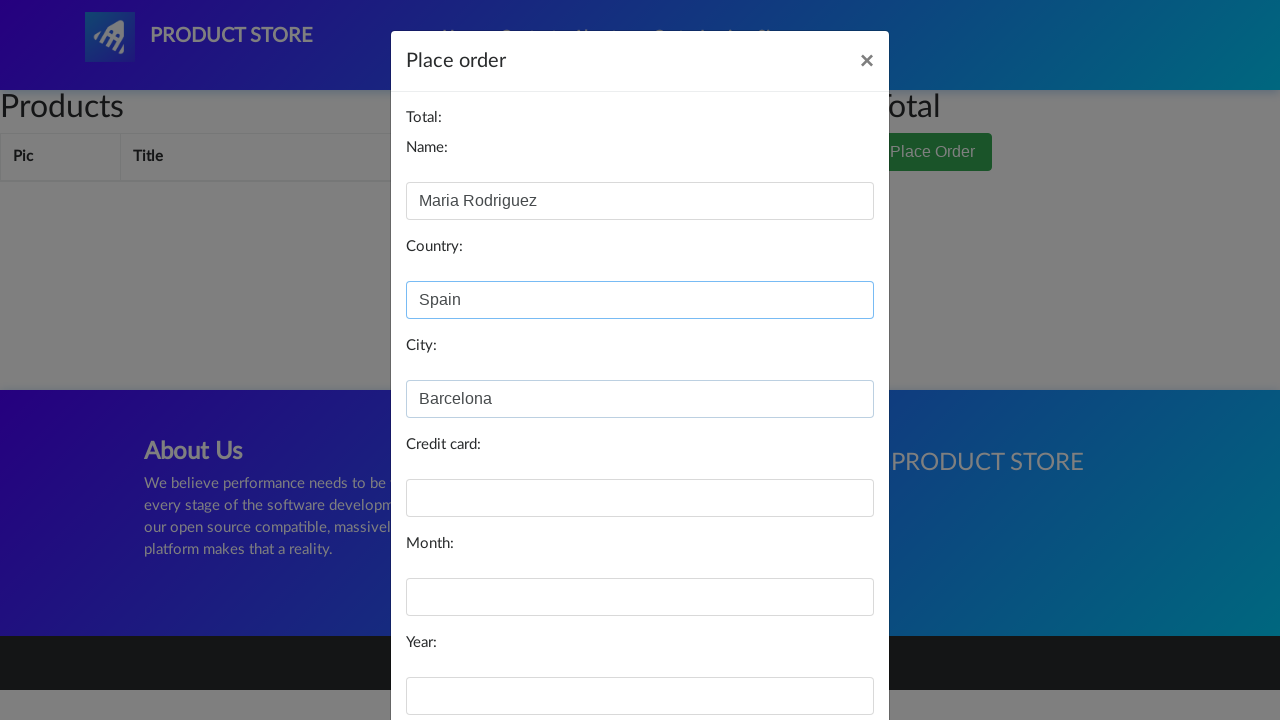

Filled card field with payment details on #card
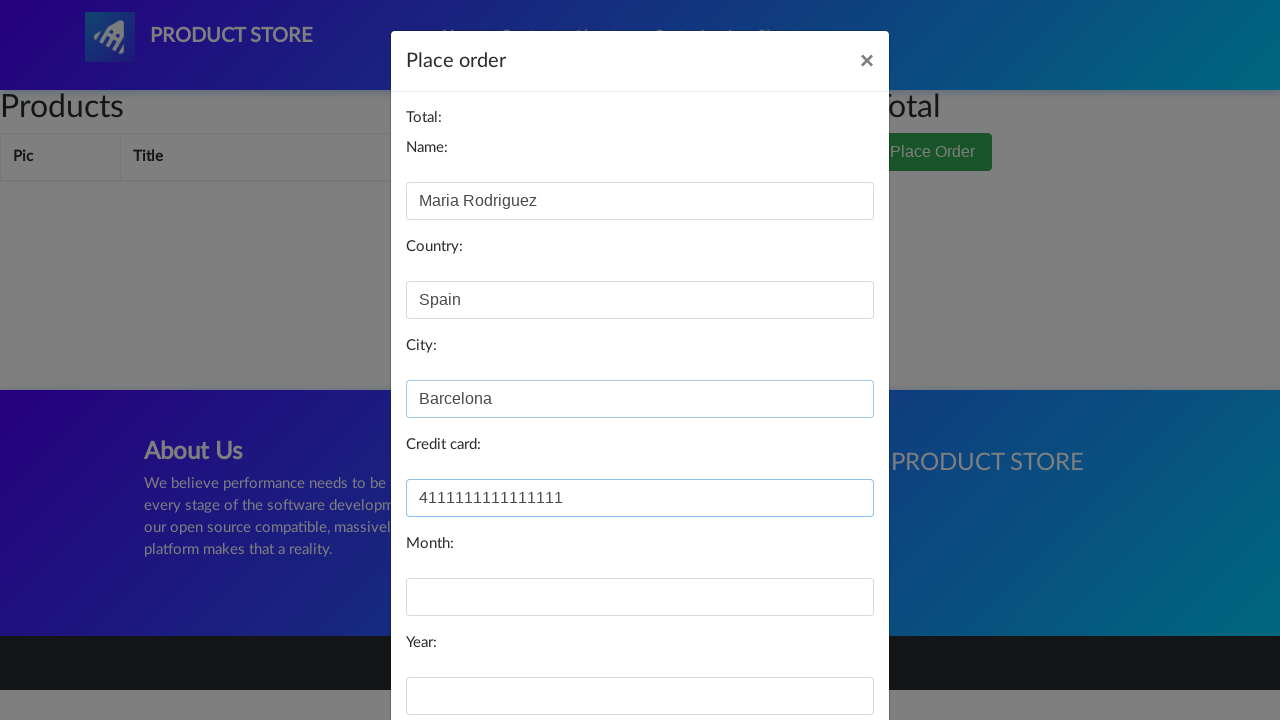

Filled month field with 'March' on #month
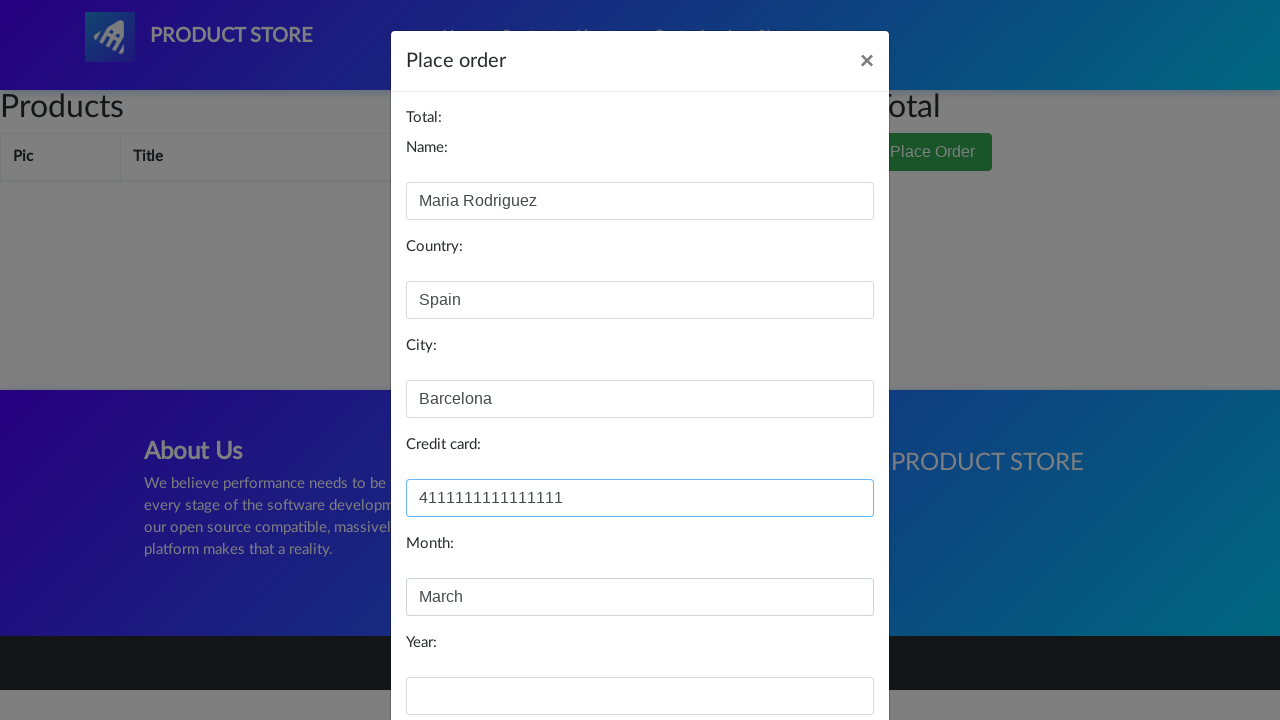

Filled year field with '2025' on #year
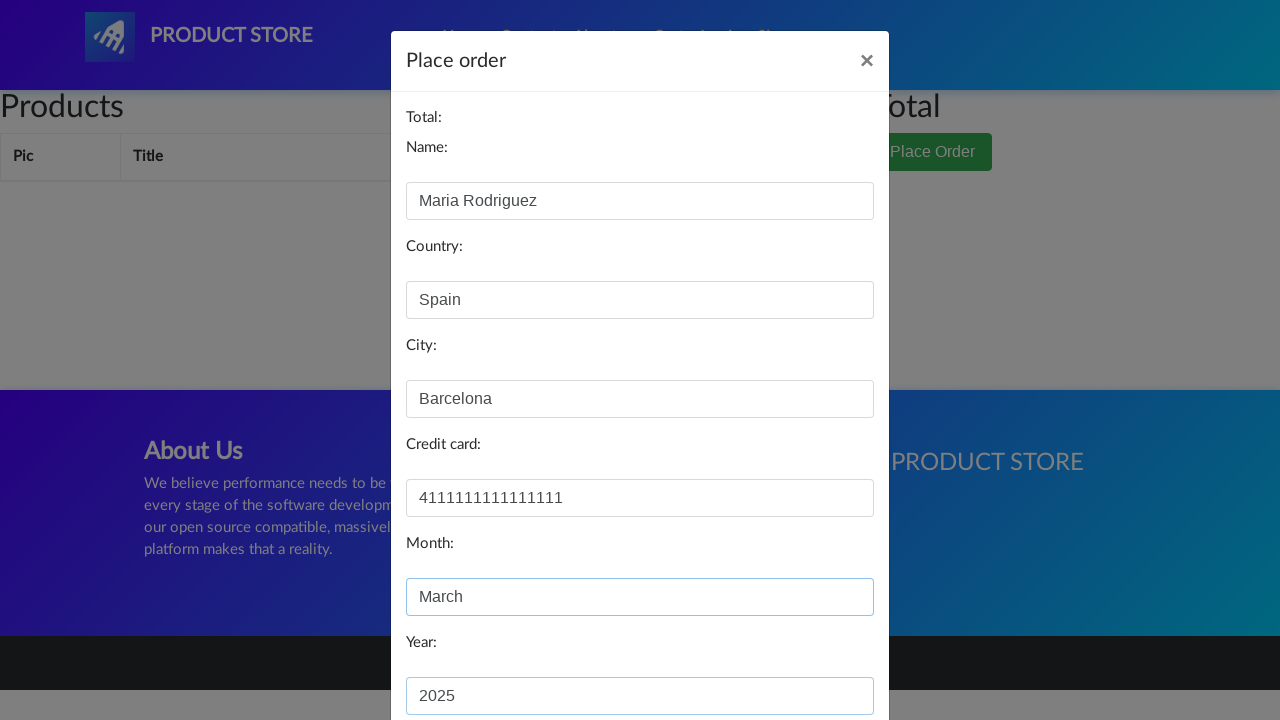

Clicked Purchase button to submit the order at (823, 655) on button:has-text('Purchase')
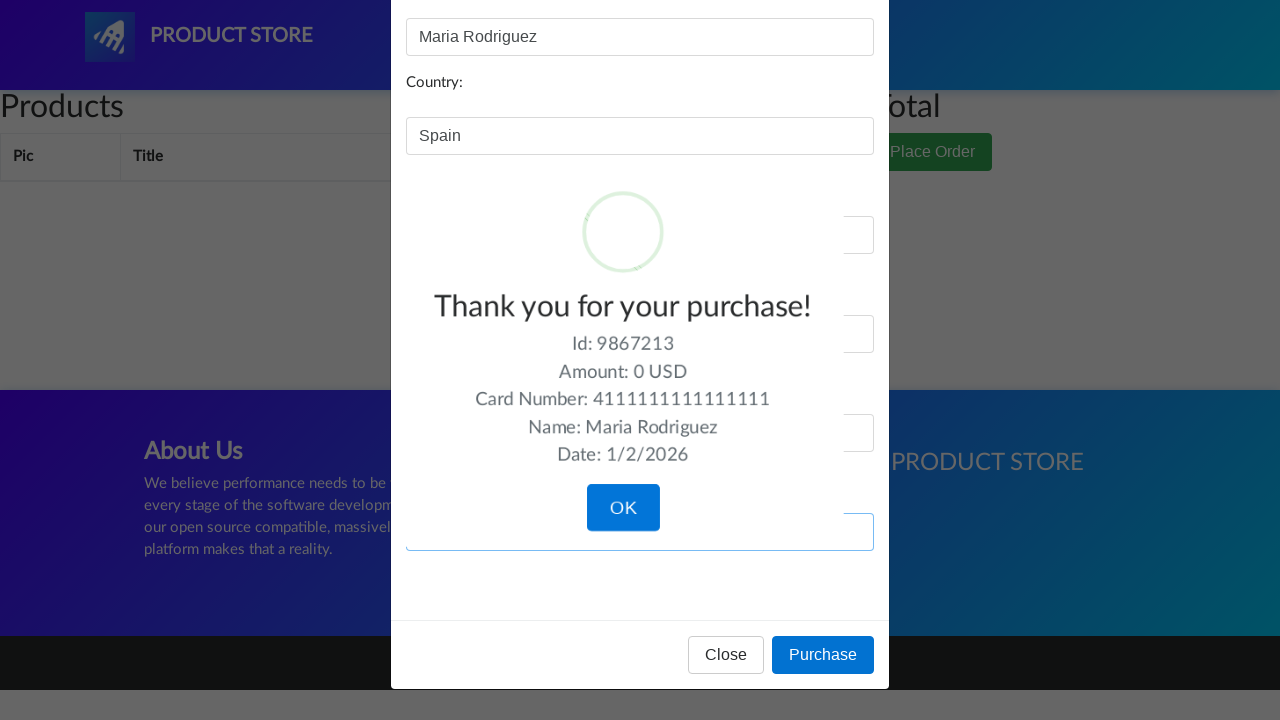

Order confirmation message appeared
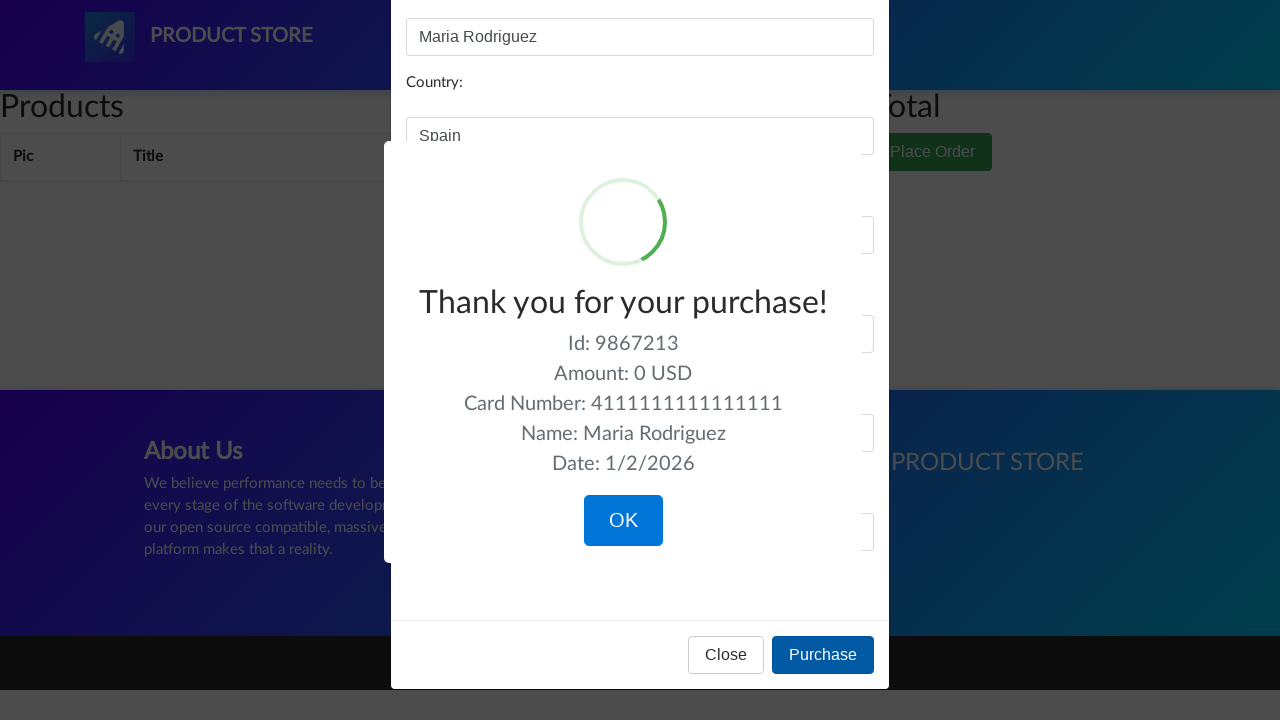

Clicked OK button to close confirmation at (623, 521) on button.confirm
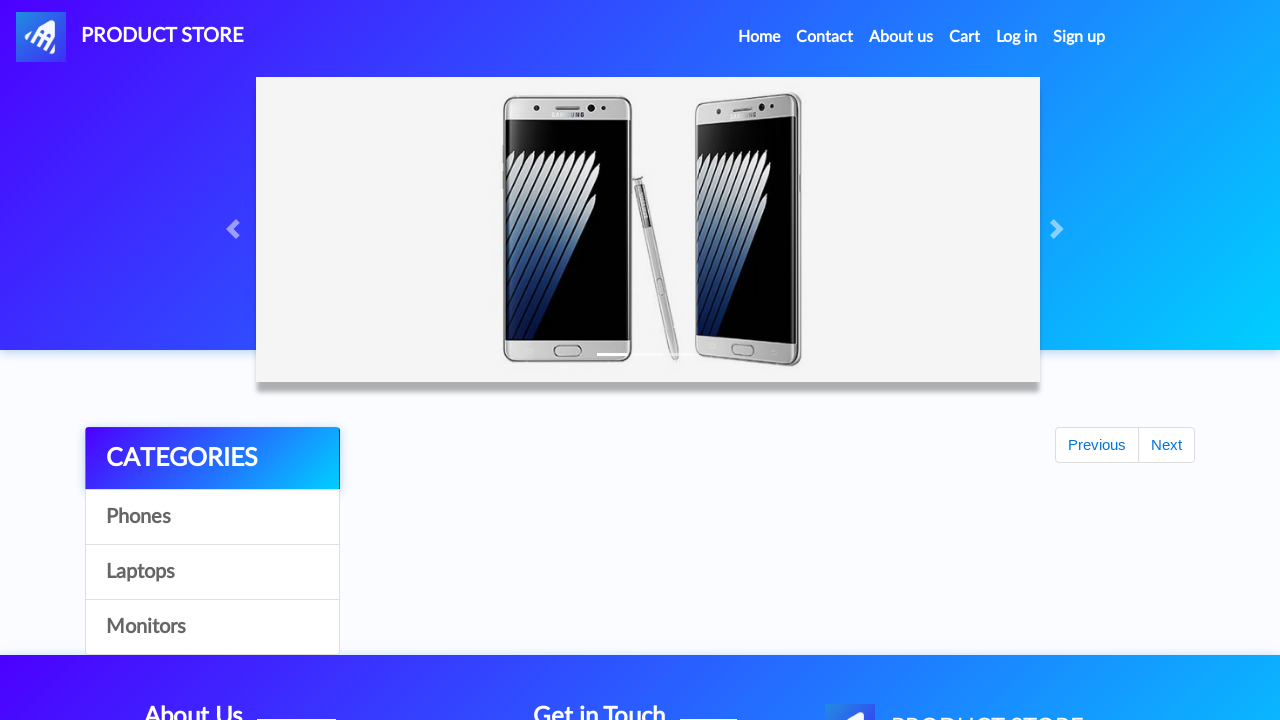

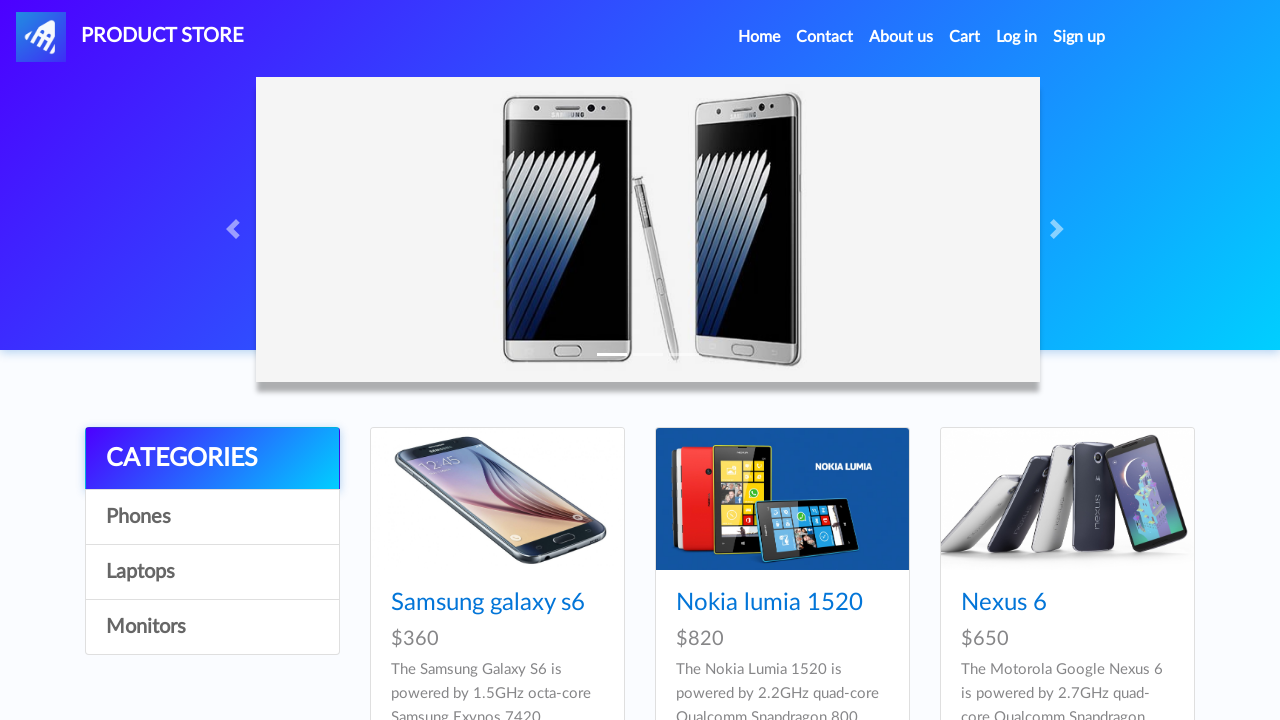